Tests hover functionality by moving the mouse over each avatar figure element on the page to trigger hover effects

Starting URL: https://the-internet.herokuapp.com/hovers

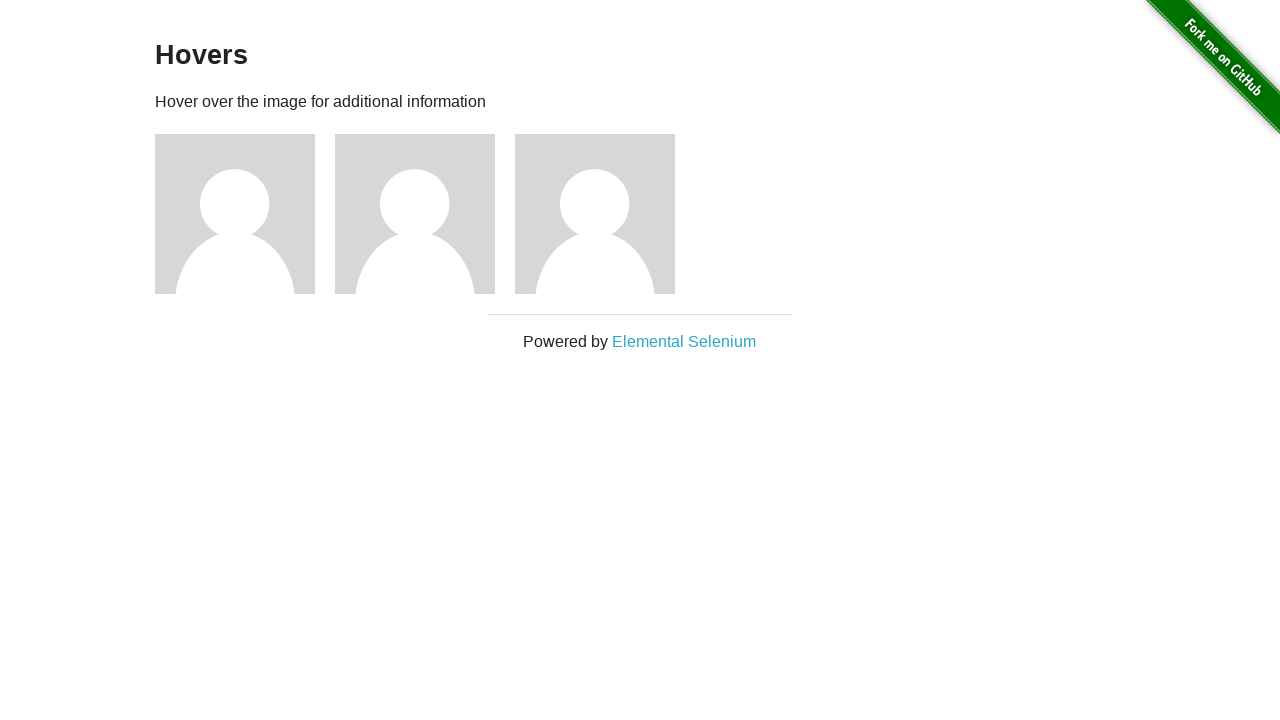

Navigated to hovers test page
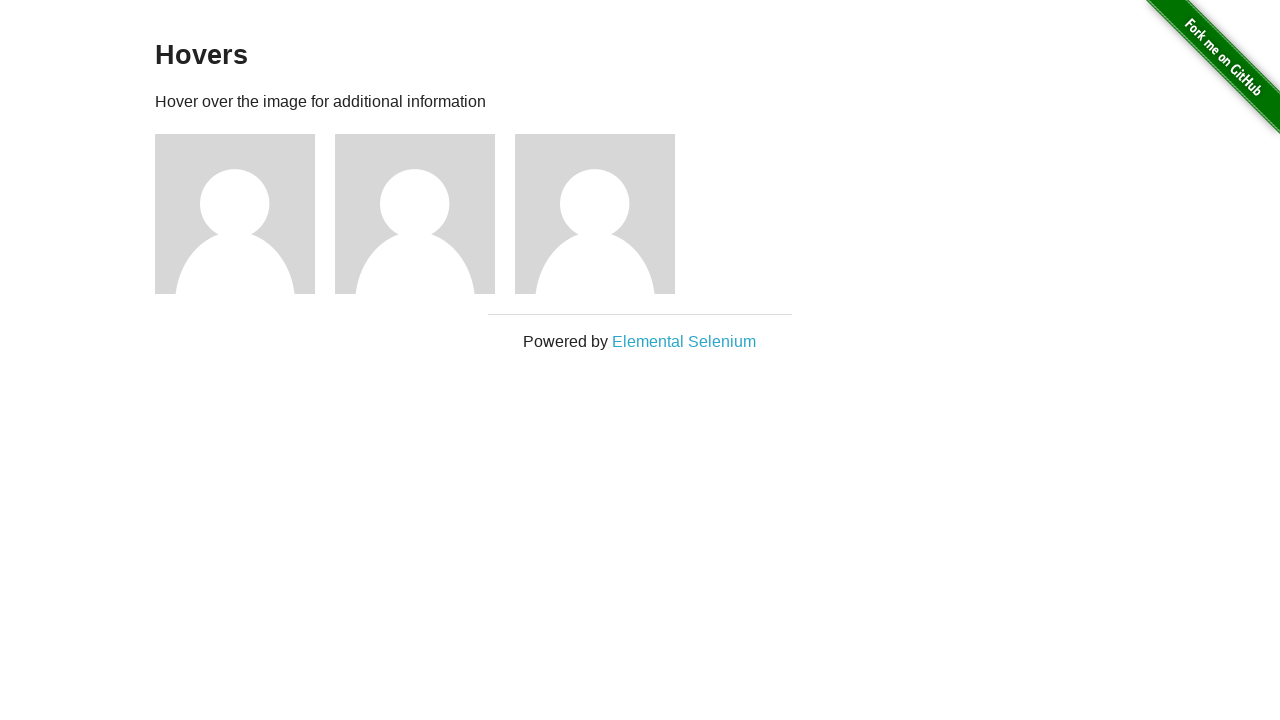

Avatar figure elements loaded on page
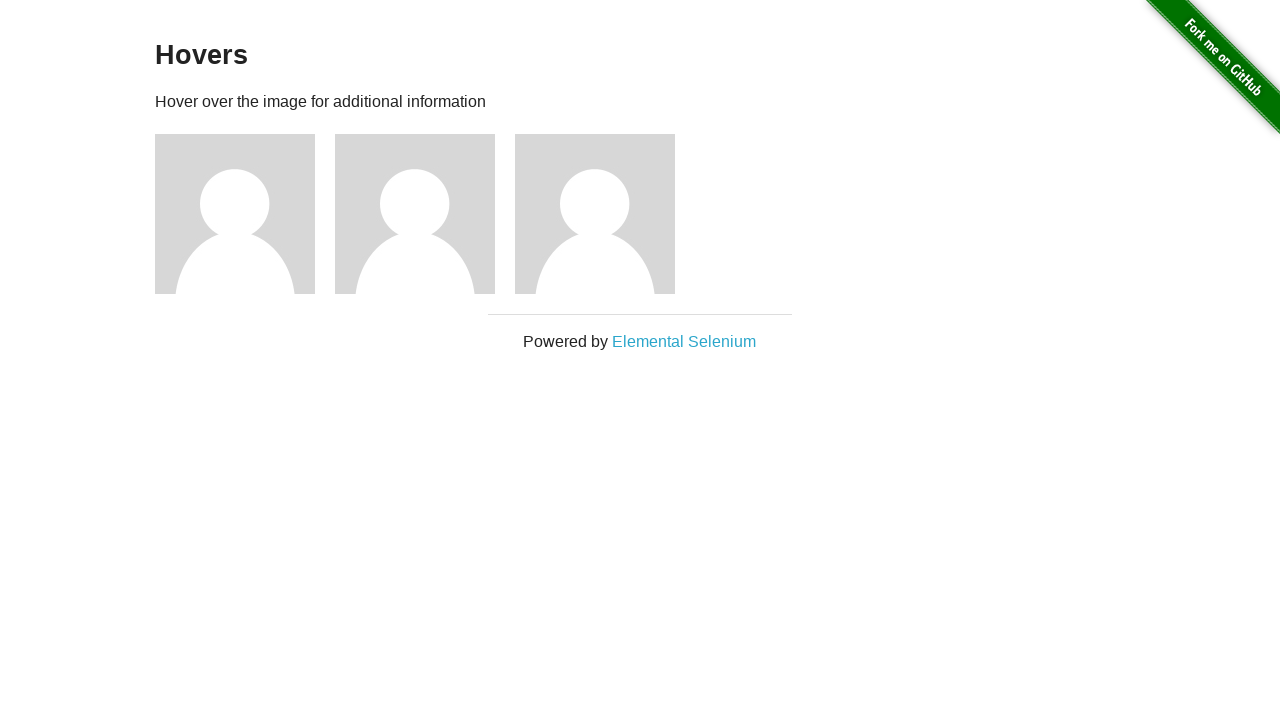

Retrieved 3 avatar figure elements
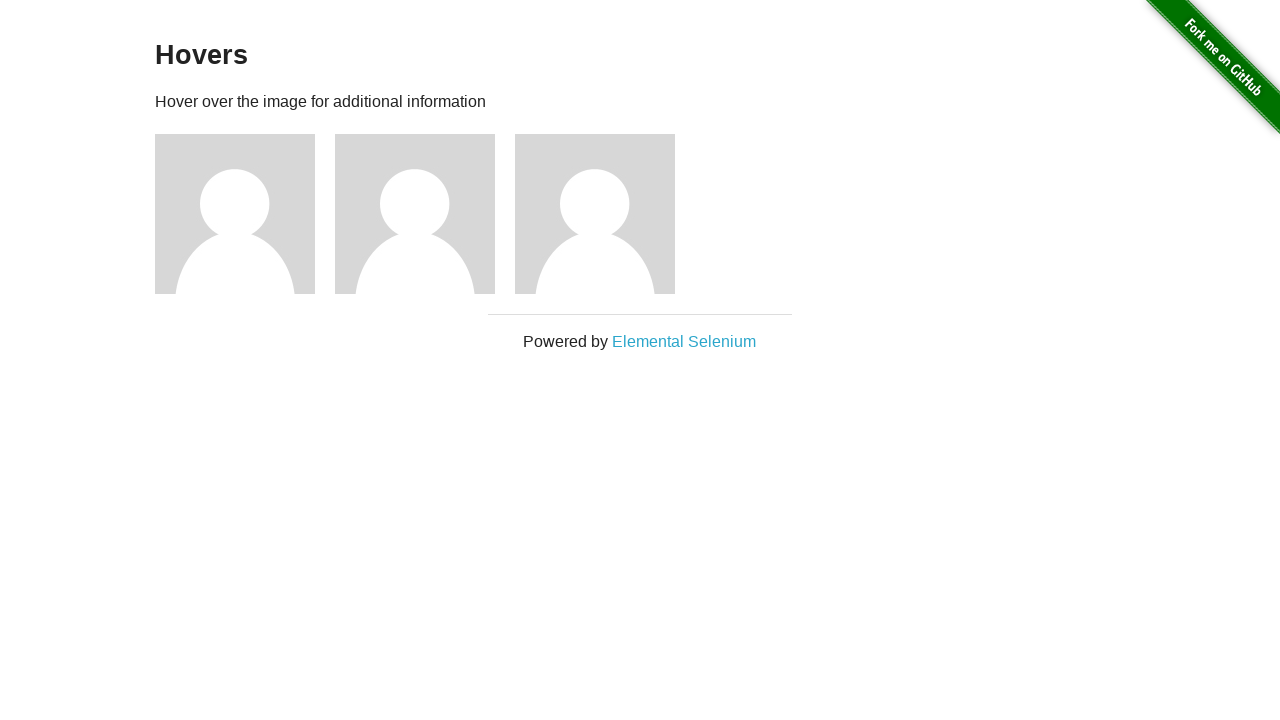

Hovered over avatar figure to trigger hover effects at (245, 214) on .figure >> nth=0
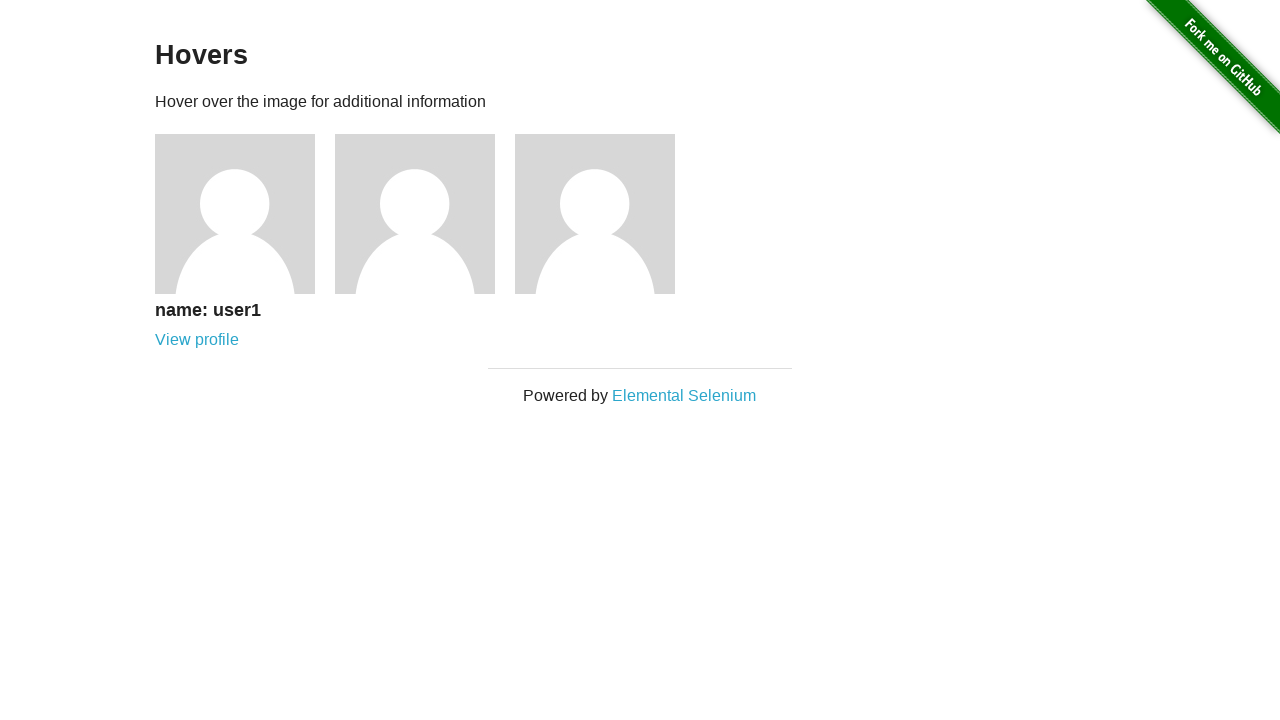

Hovered over avatar figure to trigger hover effects at (425, 214) on .figure >> nth=1
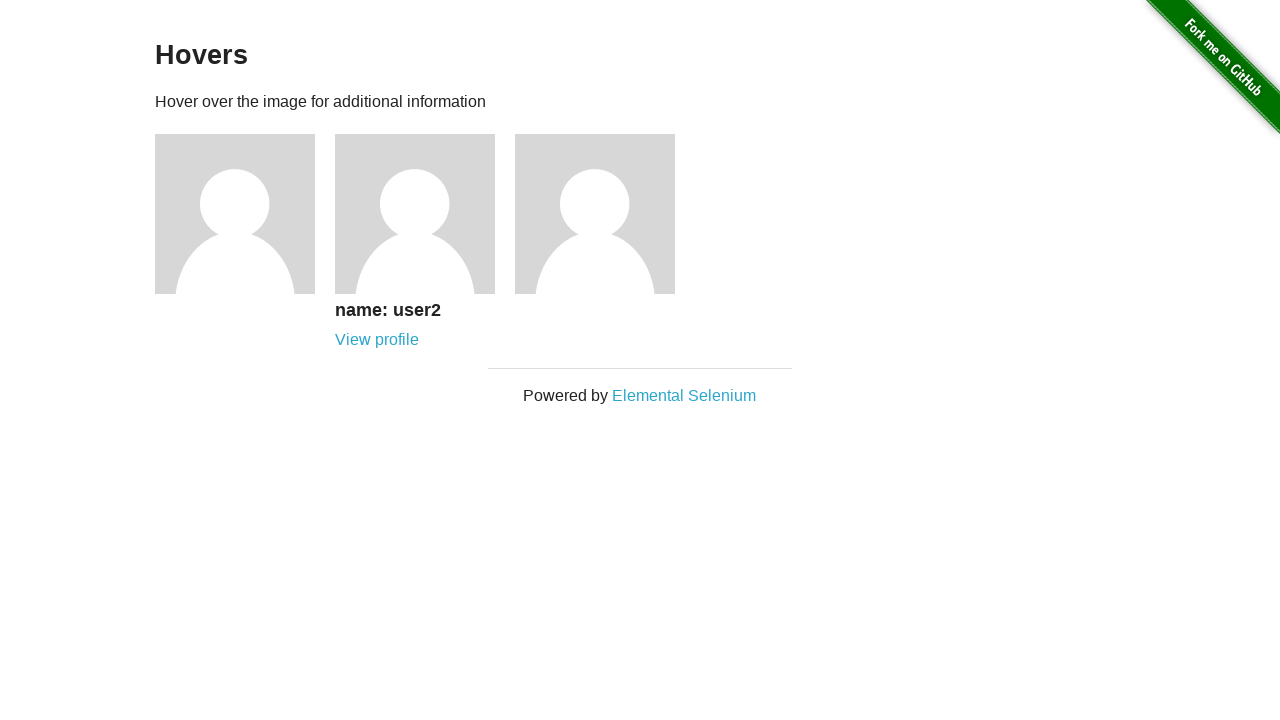

Hovered over avatar figure to trigger hover effects at (605, 214) on .figure >> nth=2
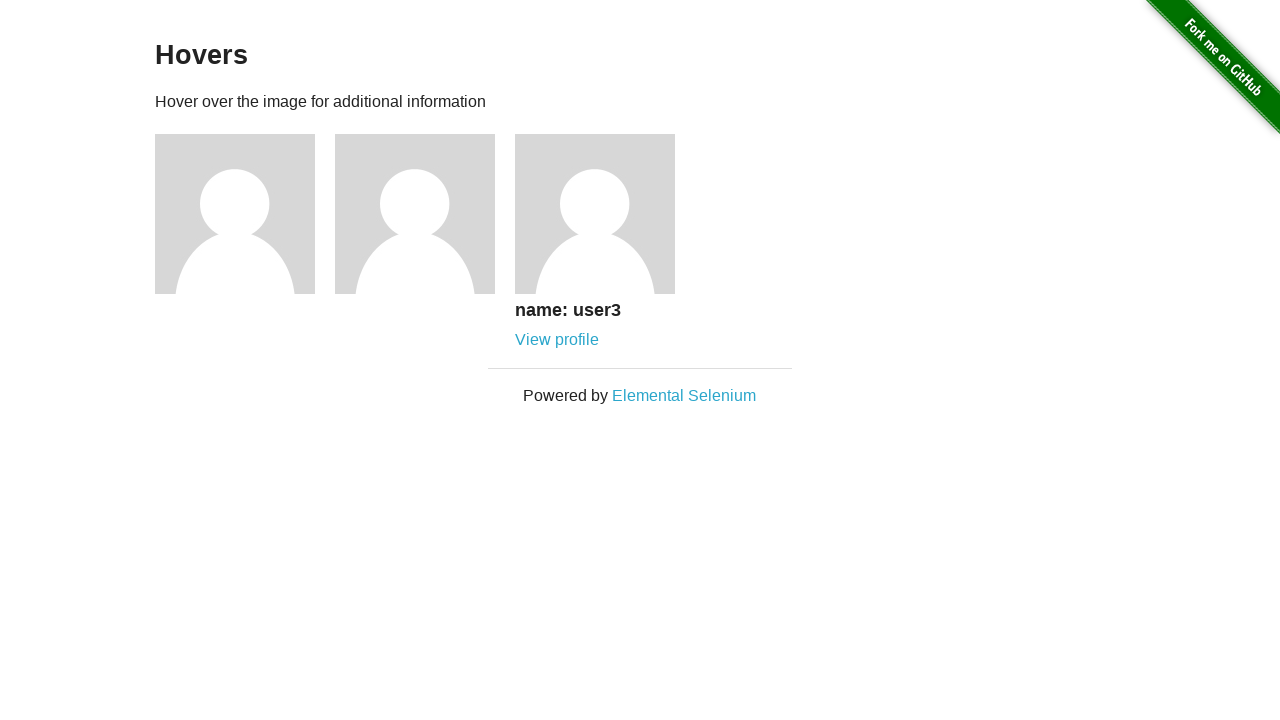

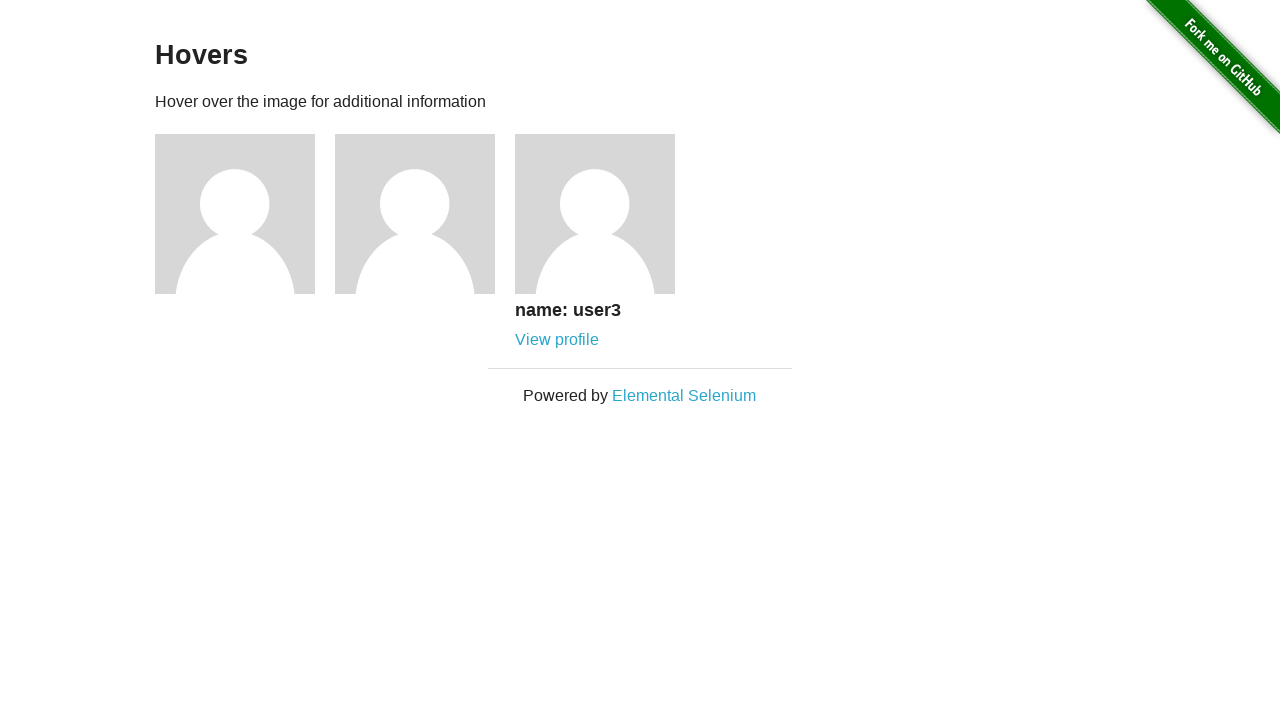